Tests right-click context menu functionality

Starting URL: https://swisnl.github.io/jQuery-contextMenu/demo.html

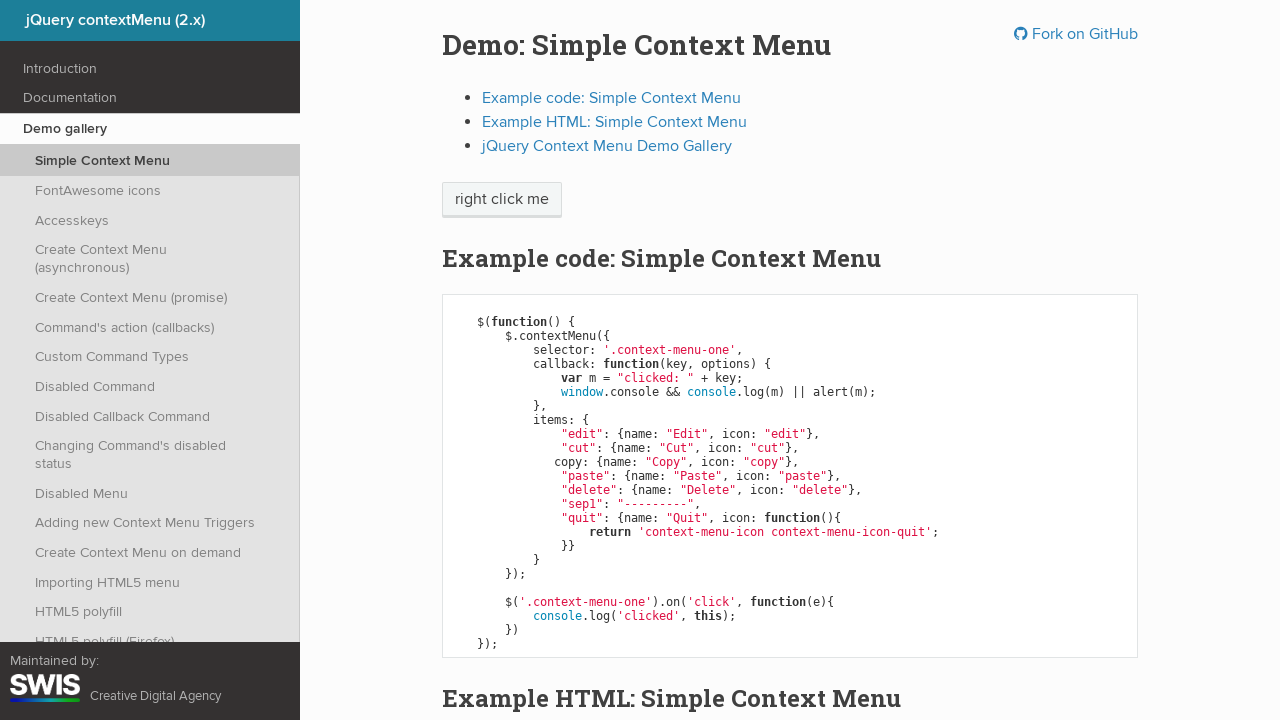

Right-clicked on the context menu trigger element at (502, 200) on //html/body/div/section/div/div/div/p/span
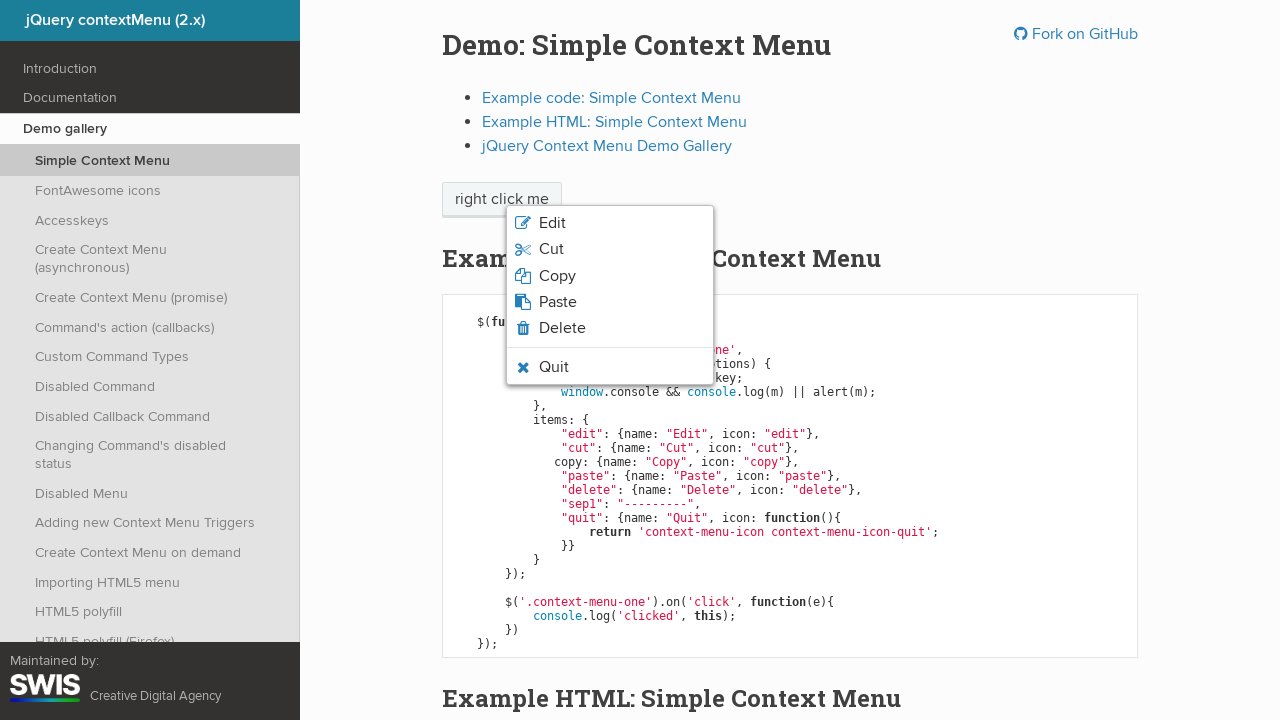

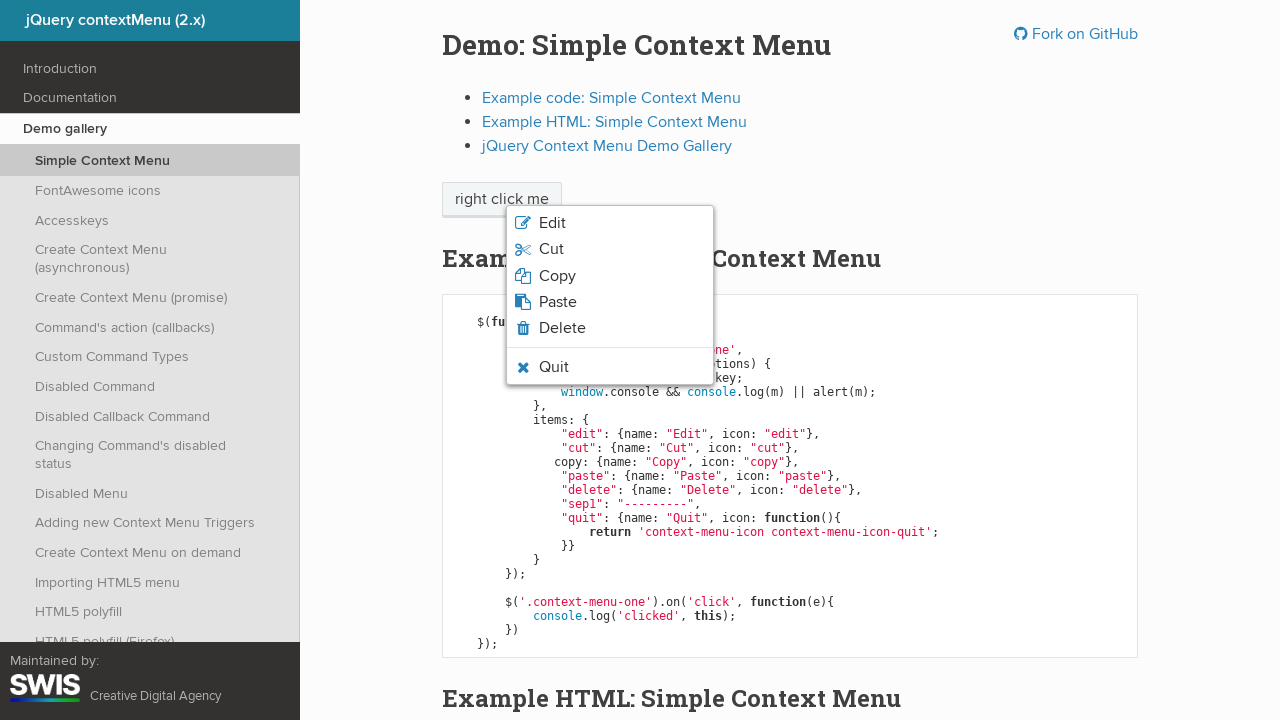